Navigates to DuckDuckGo homepage to verify the page loads successfully

Starting URL: https://www.duckduckgo.com

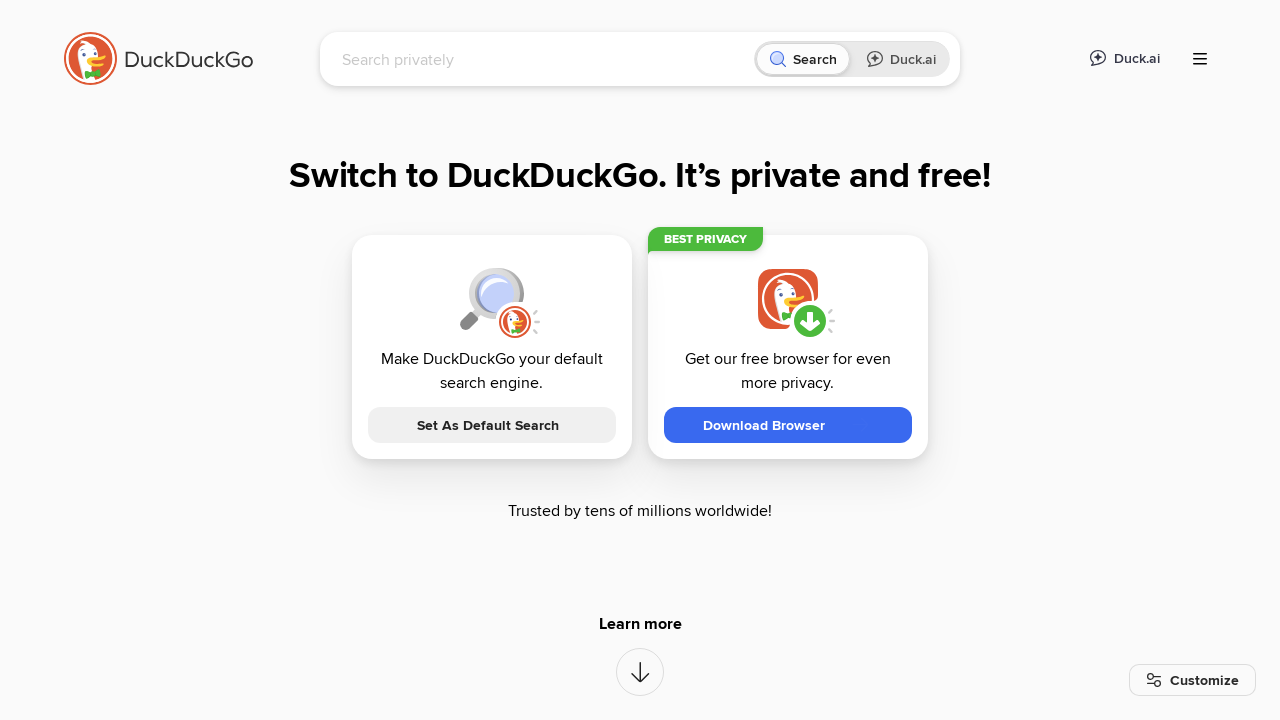

Waited for page to reach networkidle load state
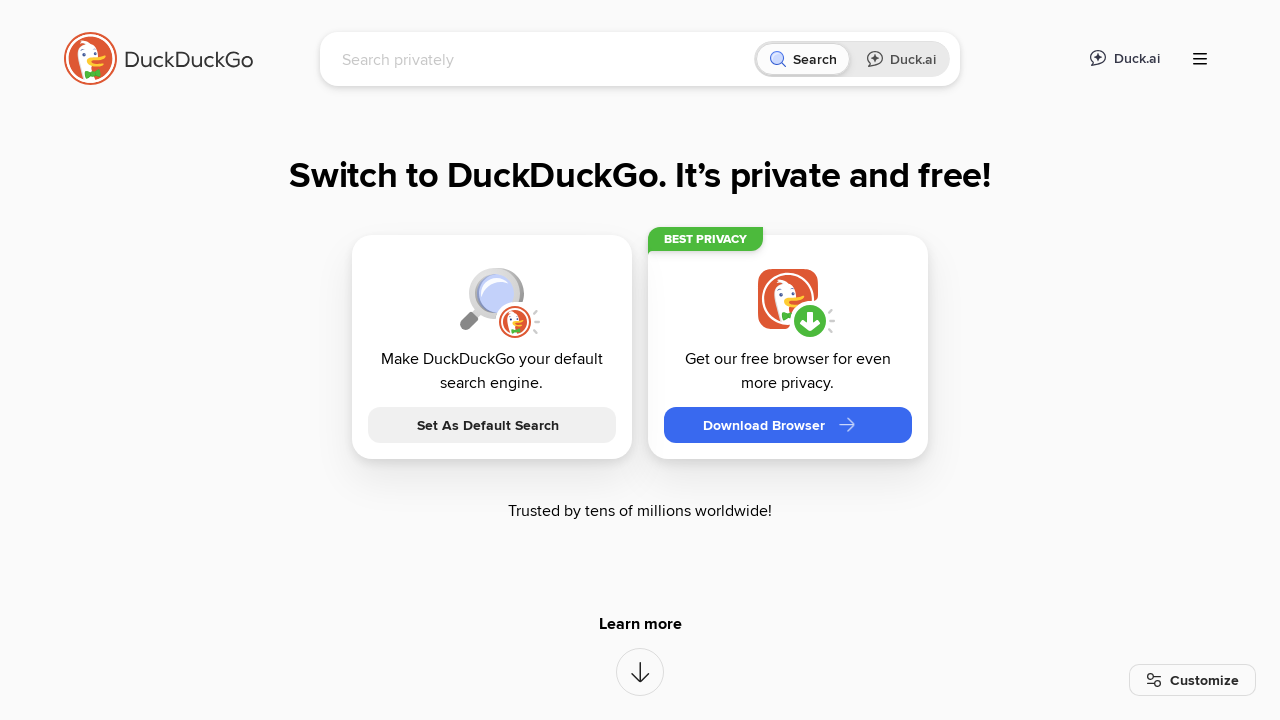

Verified DuckDuckGo search input element is present on page
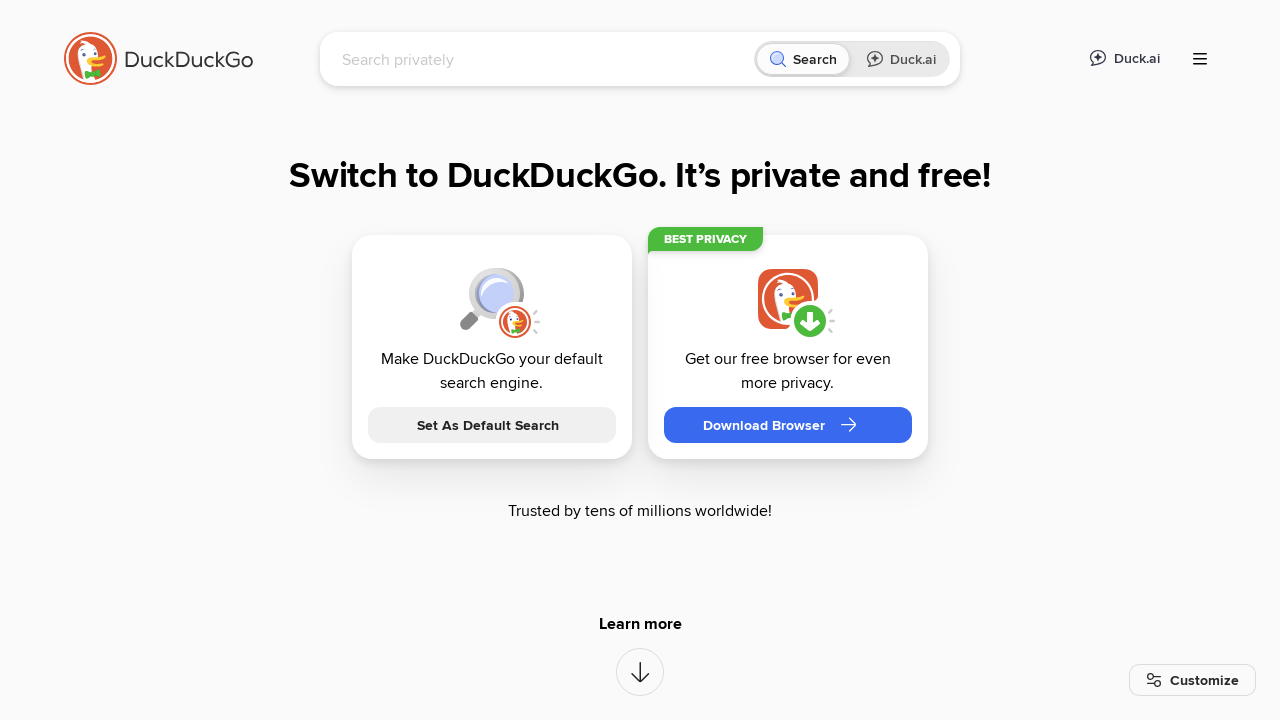

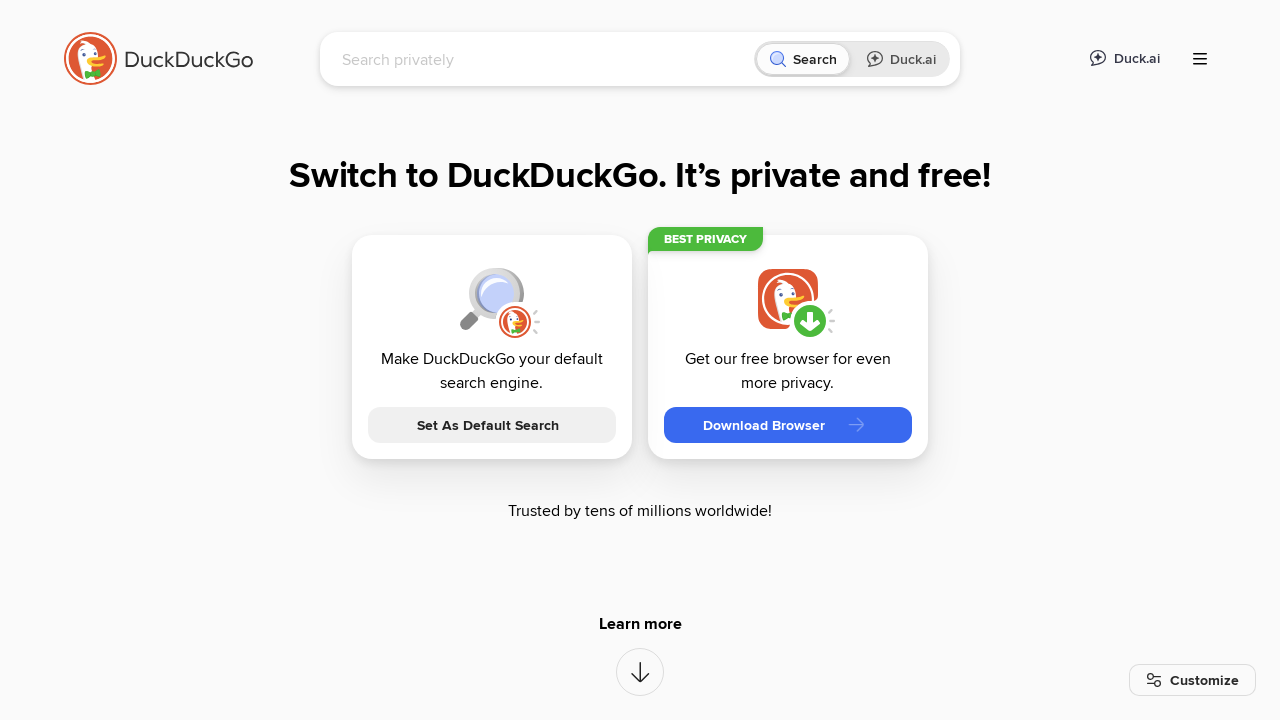